Tests form element display states and fills in email and education fields

Starting URL: https://automationfc.github.io/basic-form/index.html

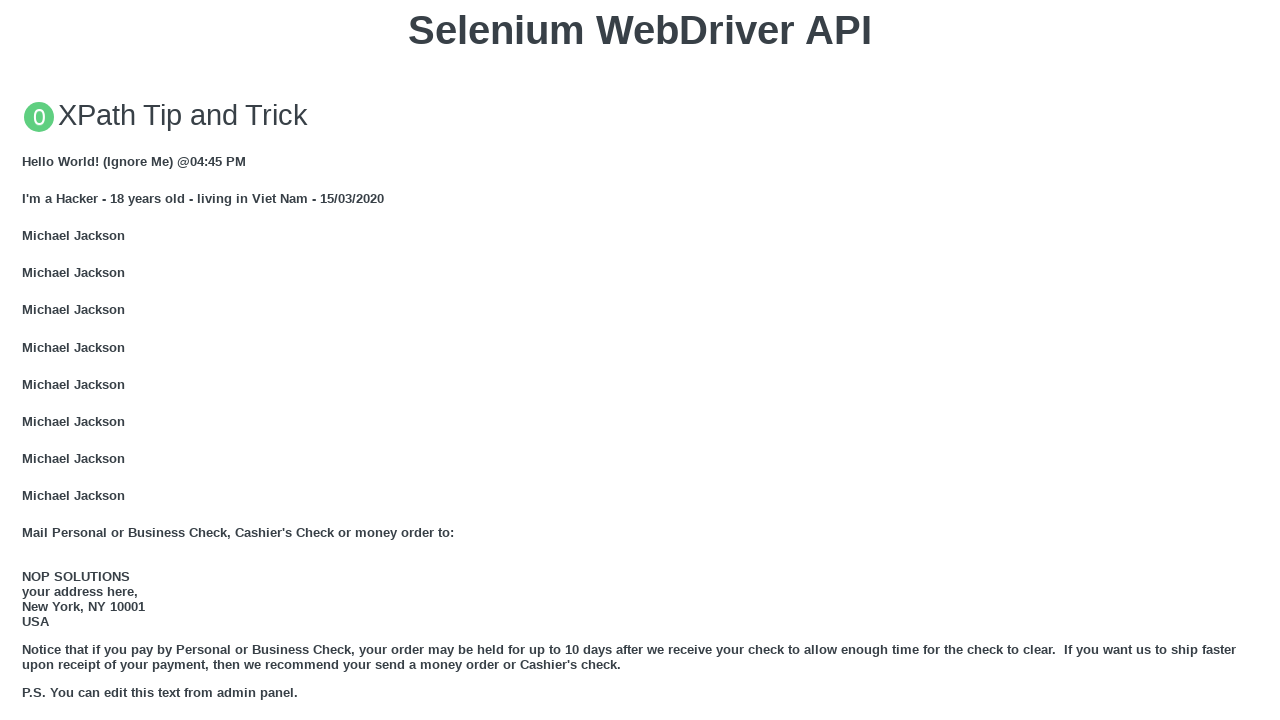

Navigated to form page at https://automationfc.github.io/basic-form/index.html
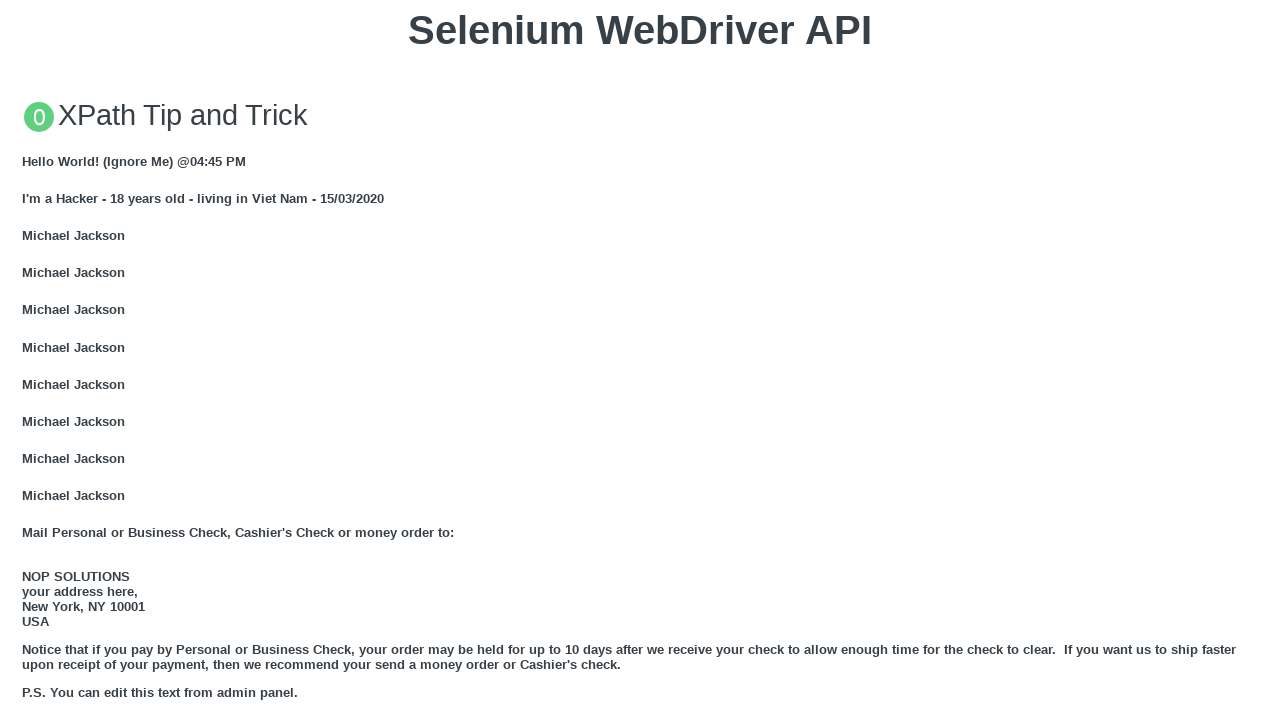

Filled email field with 'Taoday@gmail.com' on #mail
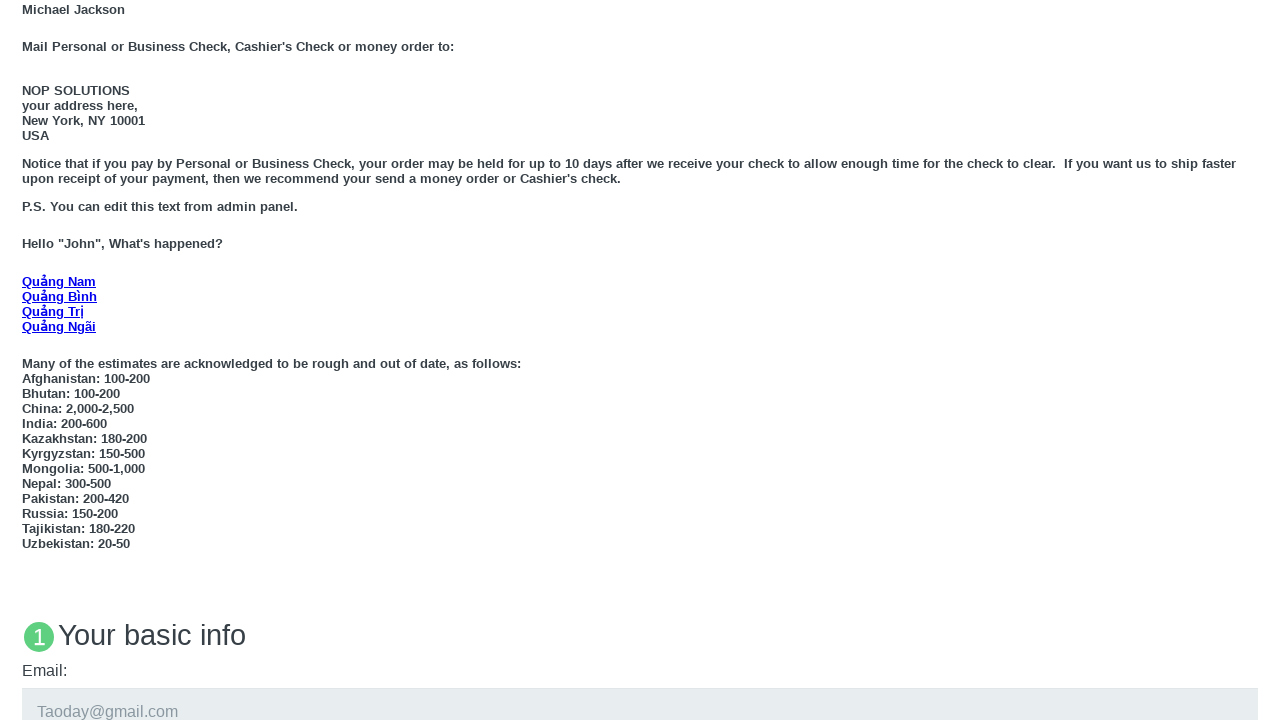

Filled education field with 'fpt' on #edu
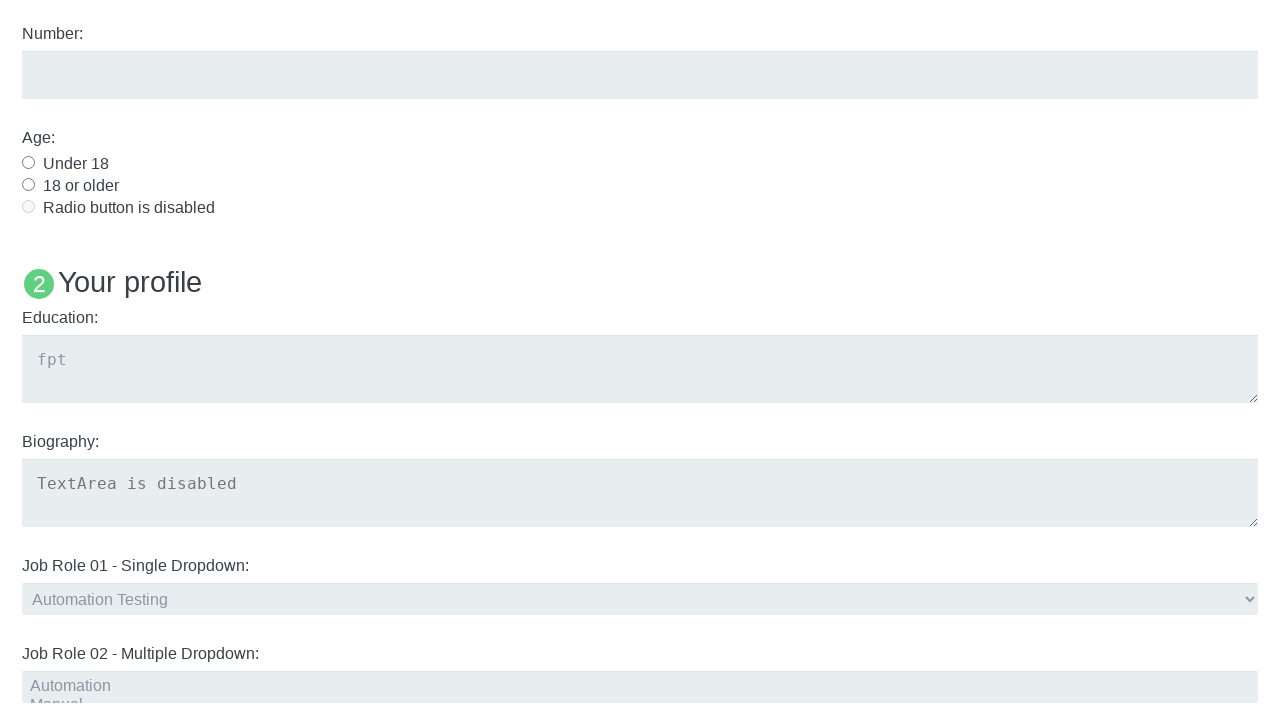

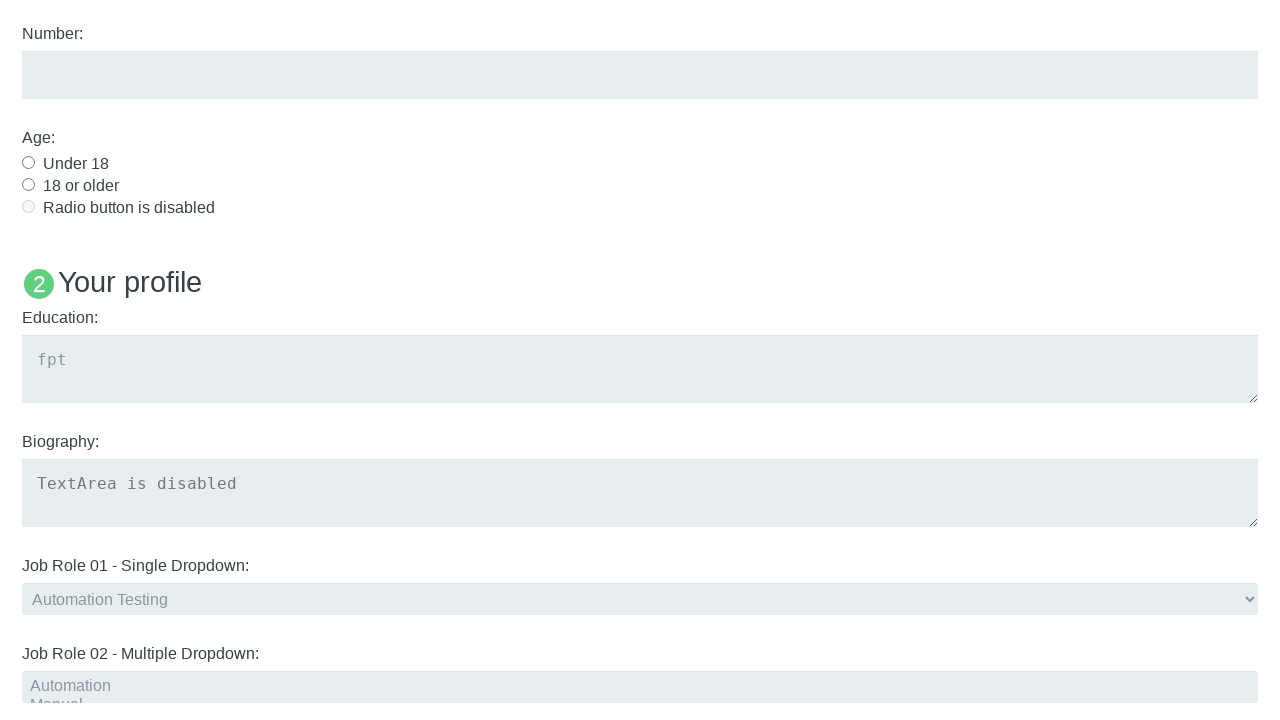